Tests window switching functionality by clicking on Deals link which opens a new window, interacting with the child window, then switching back to the parent window

Starting URL: https://www.spicejet.com/

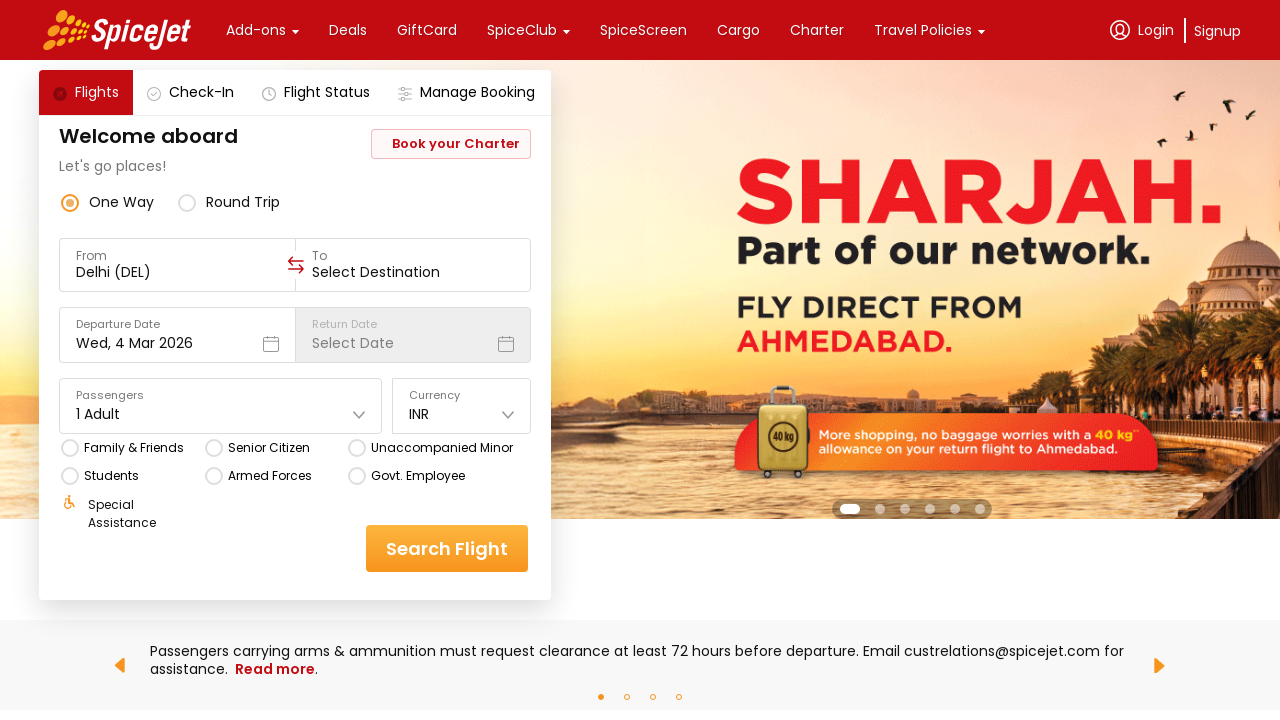

Clicked Deals link to open new window at (348, 30) on xpath=//div[text() = 'Deals']
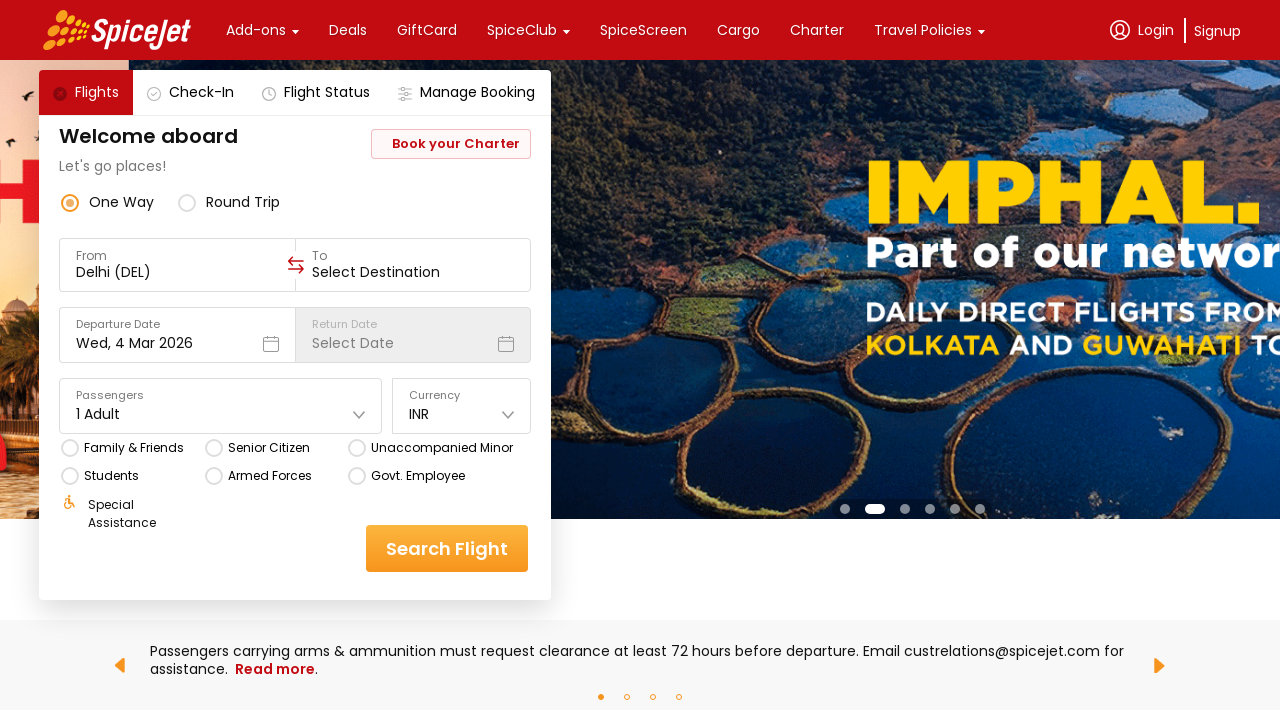

New window opened and captured
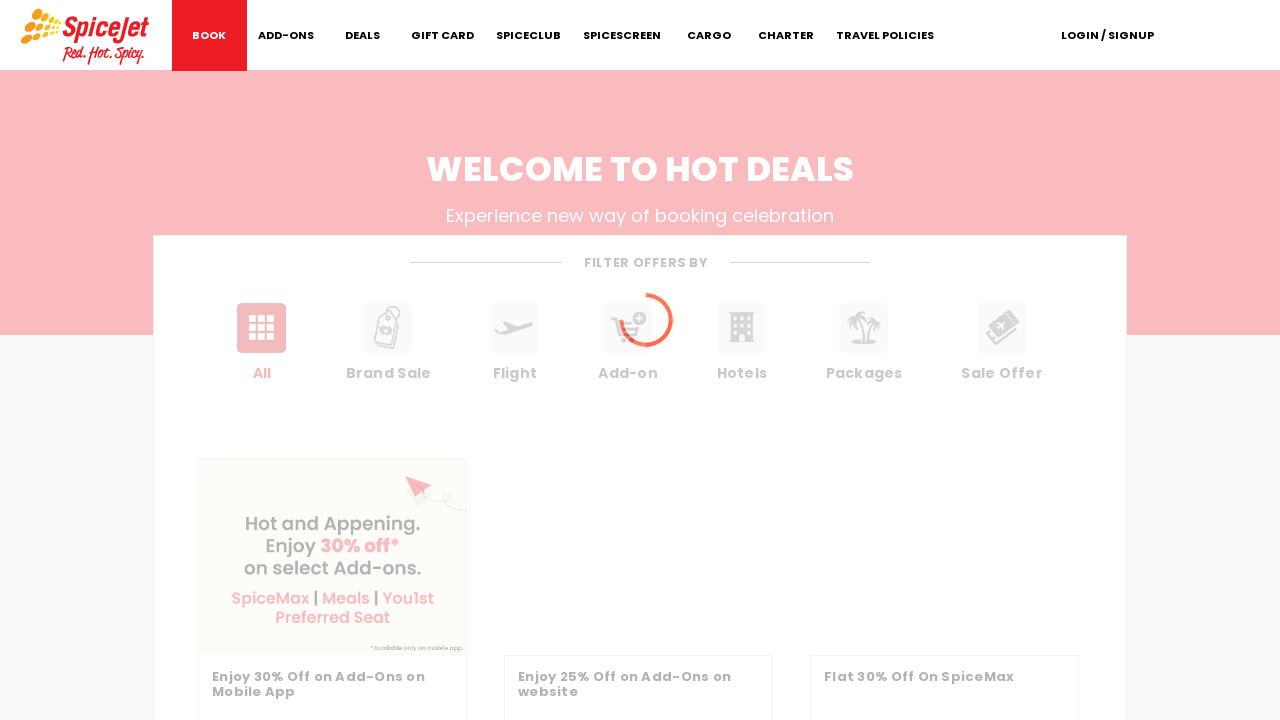

Child window fully loaded
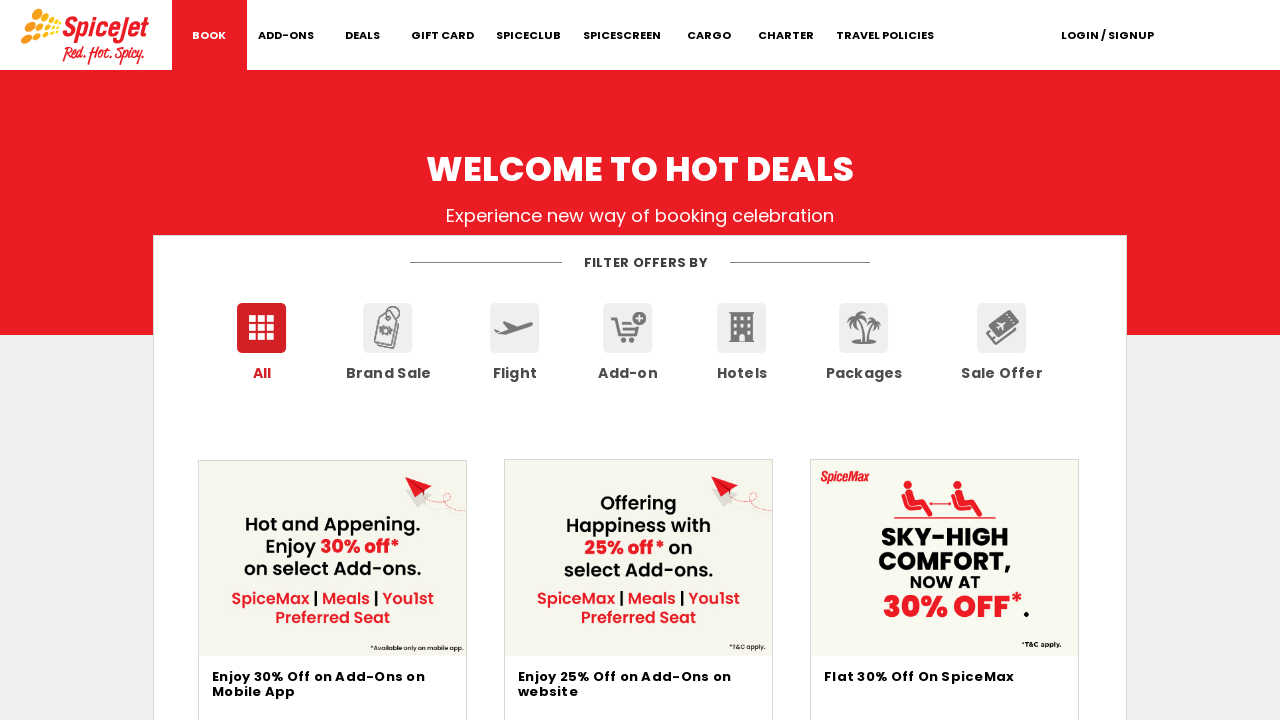

Clicked menu item in child window at (515, 342) on xpath=//*[@id='menu']/li[3]/a
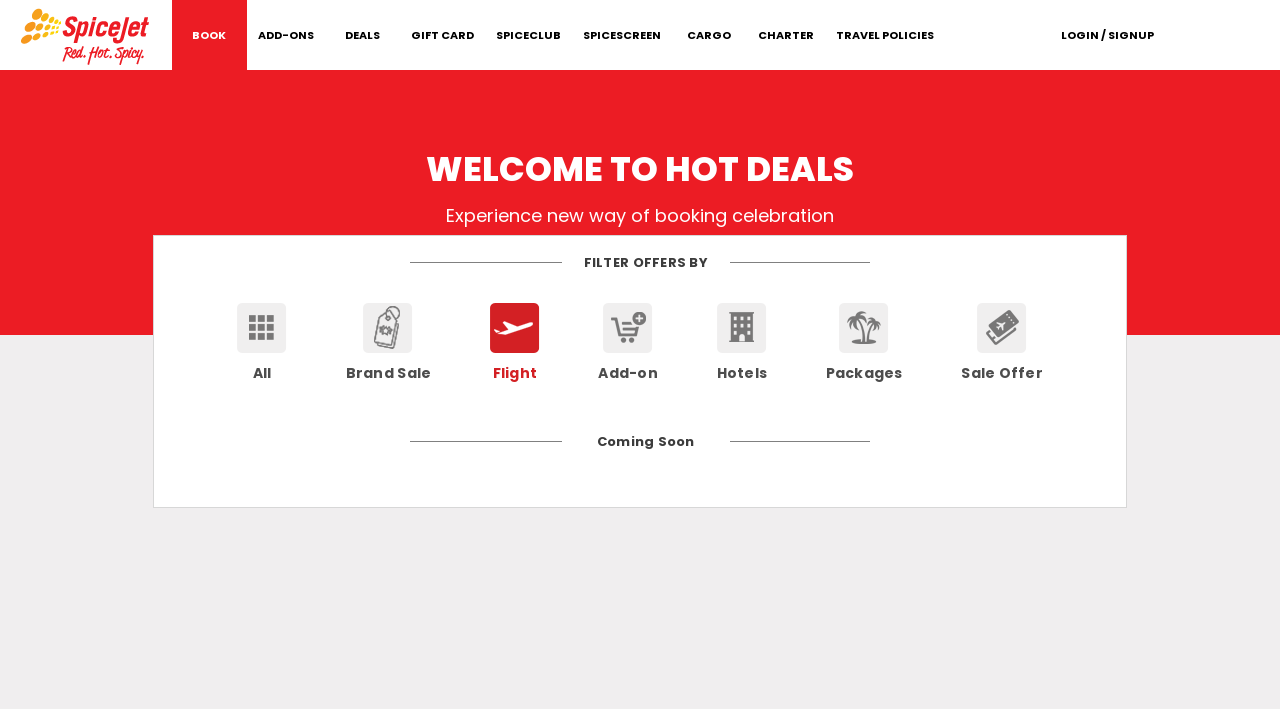

Closed child window
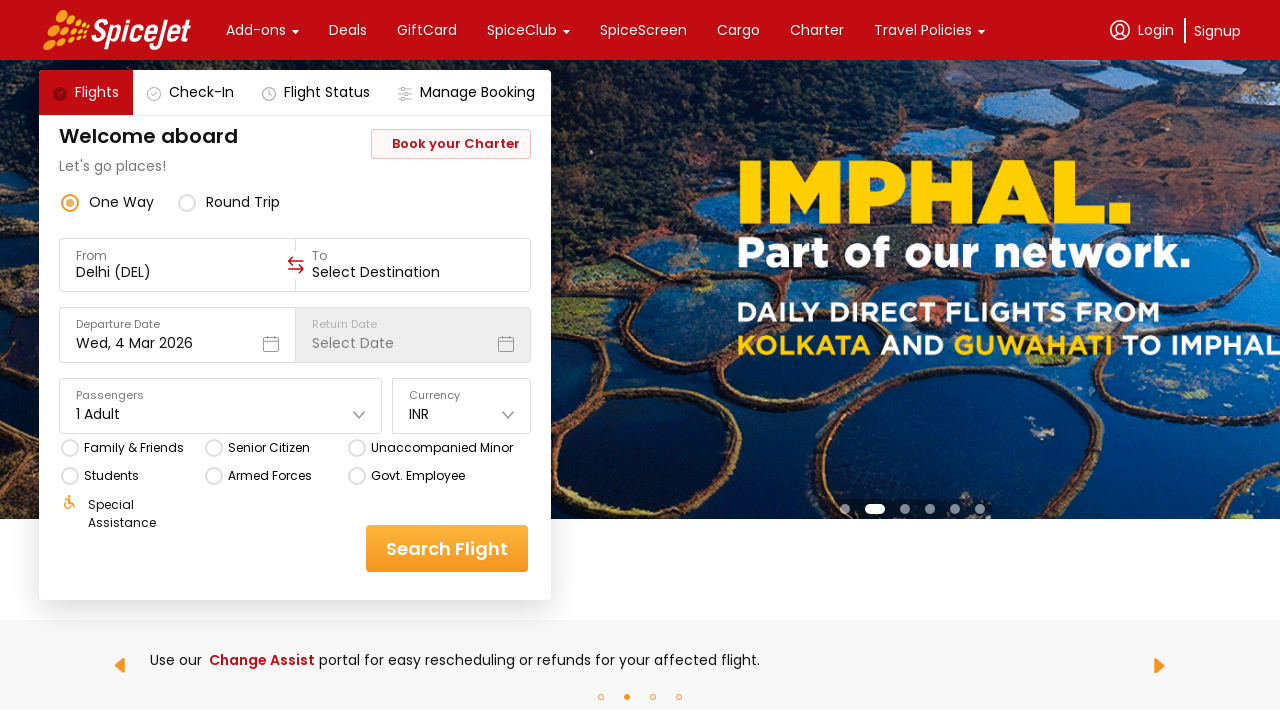

Parent window is active and ready for interaction
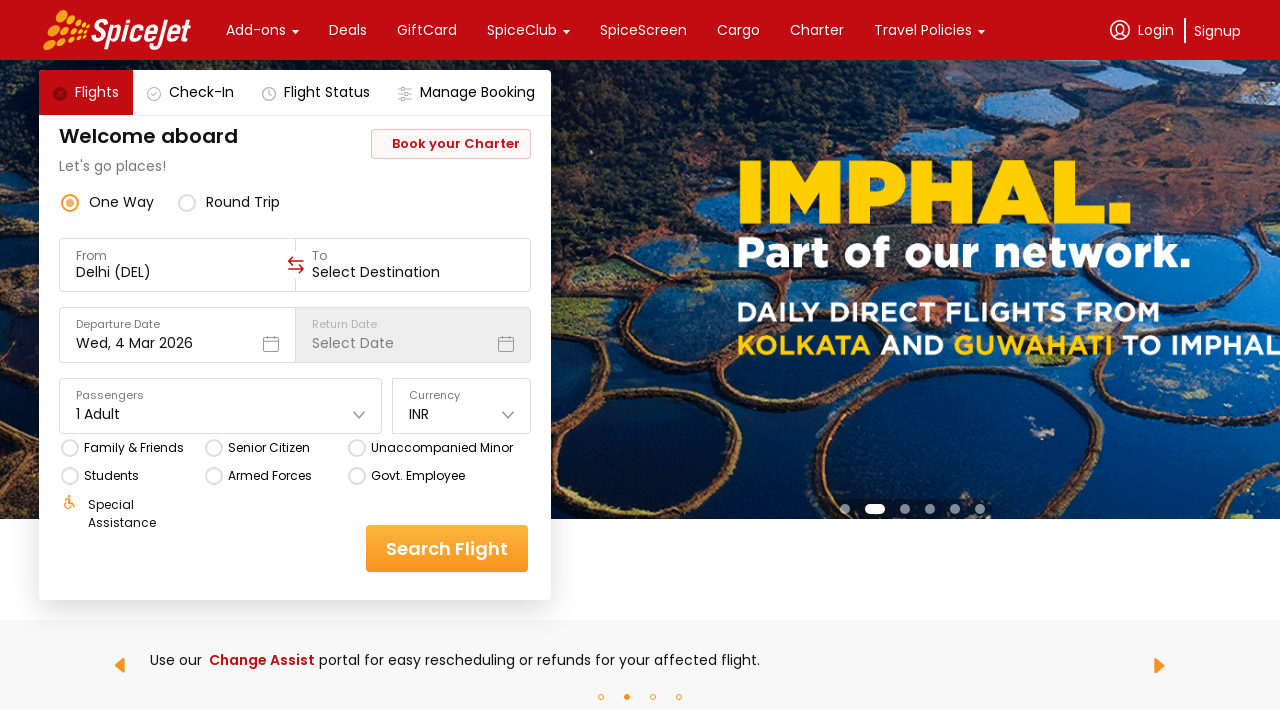

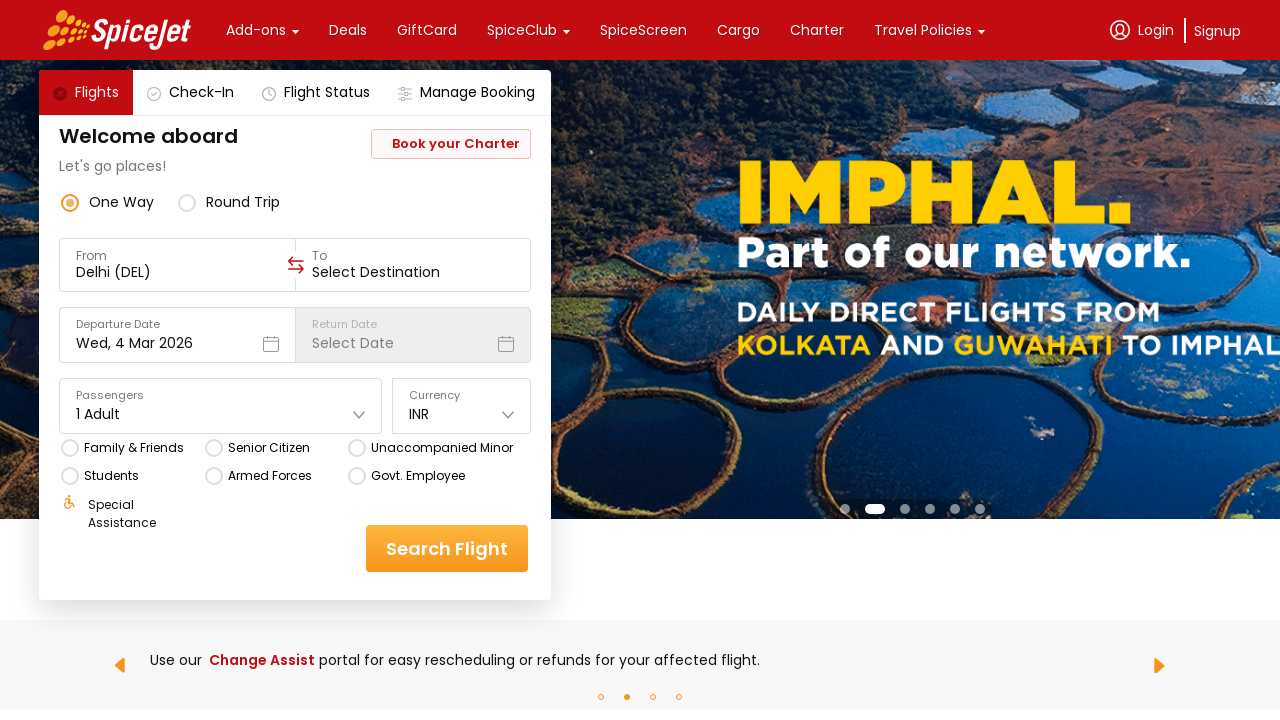